Tests XPath contains() function by locating an email label and filling the email input field

Starting URL: https://www.tutorialspoint.com/selenium/practice/selenium_automation_practice.php

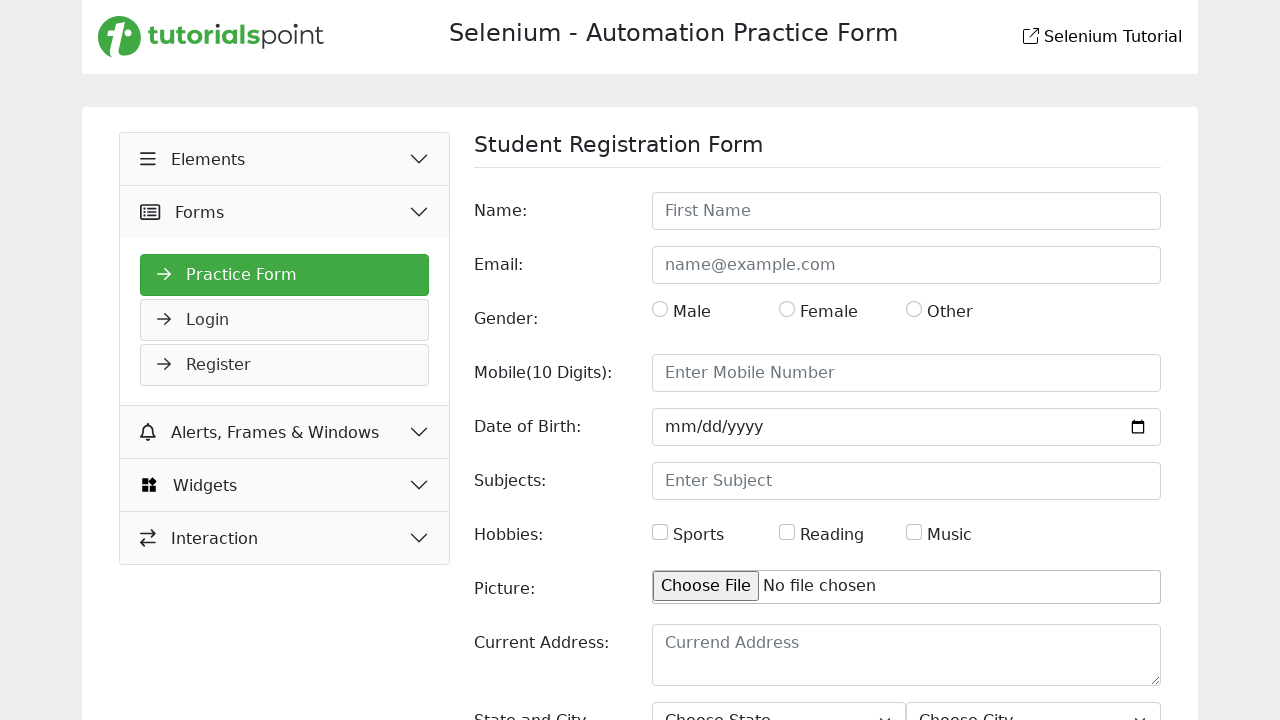

Page loaded successfully
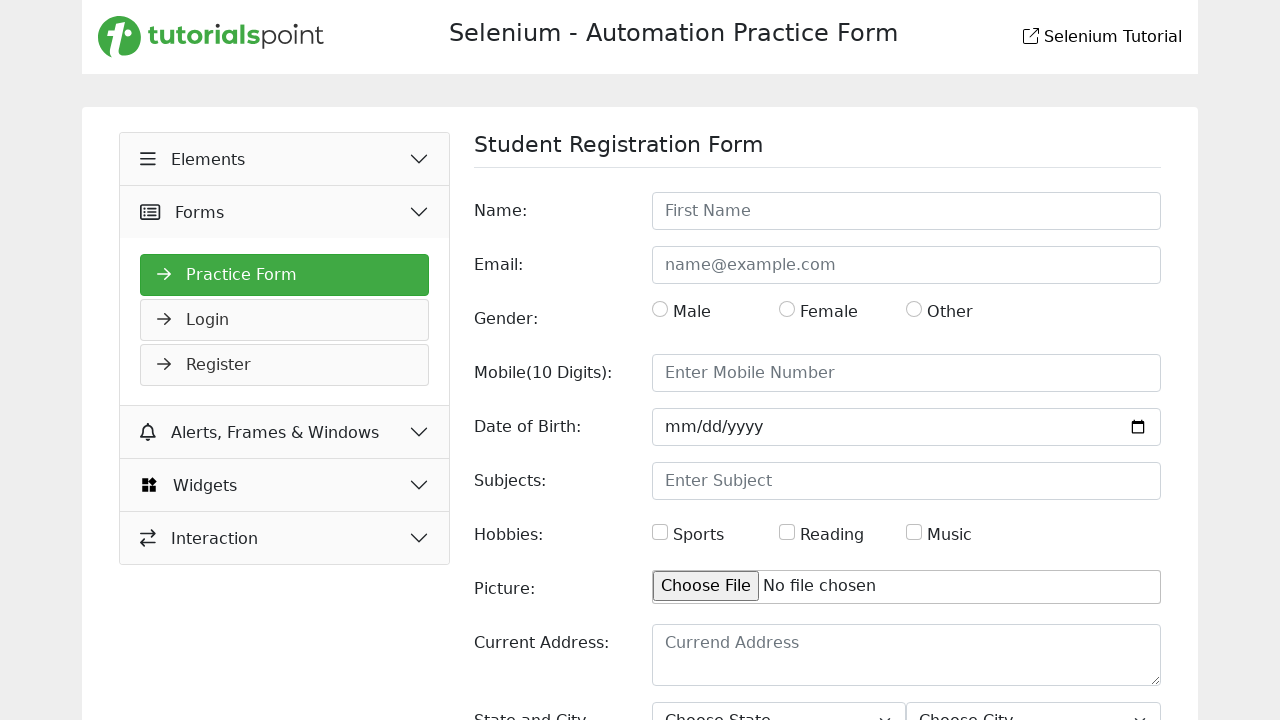

Located Email label using XPath contains(text())
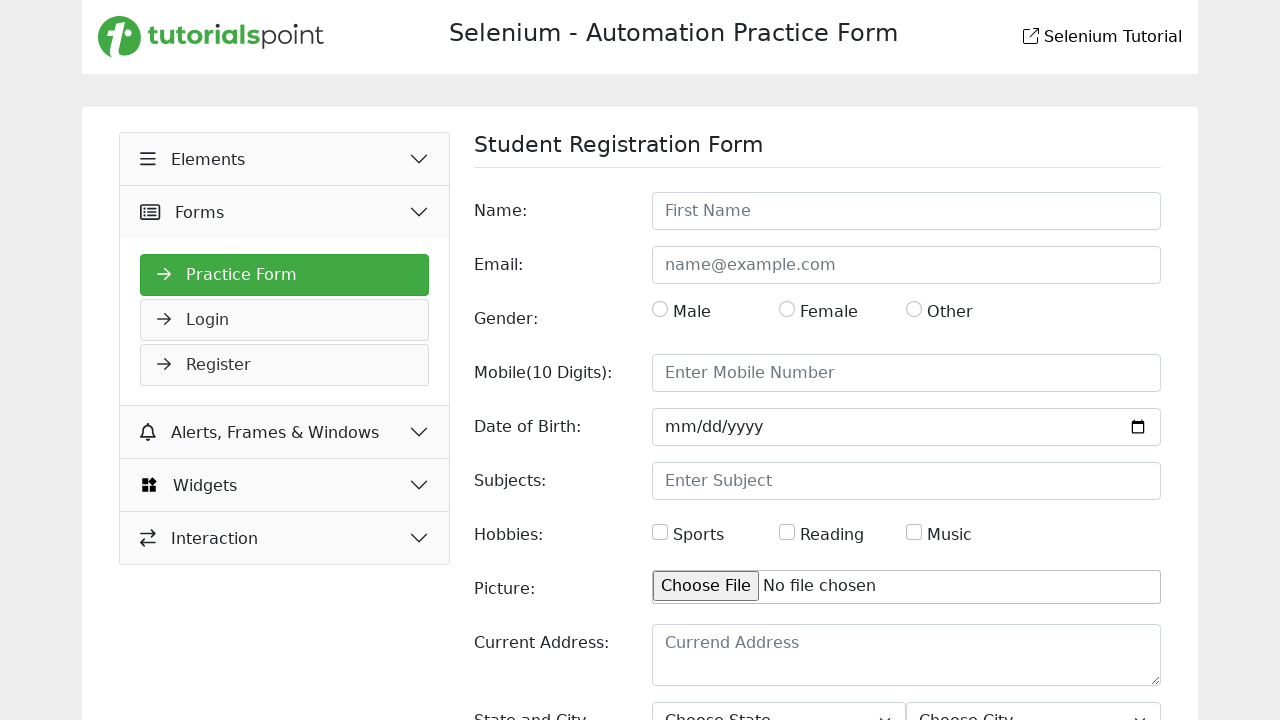

Filled email input field with 'testuser87@noemail.com' using XPath contains(@id) on //*[contains(@id,'email')]
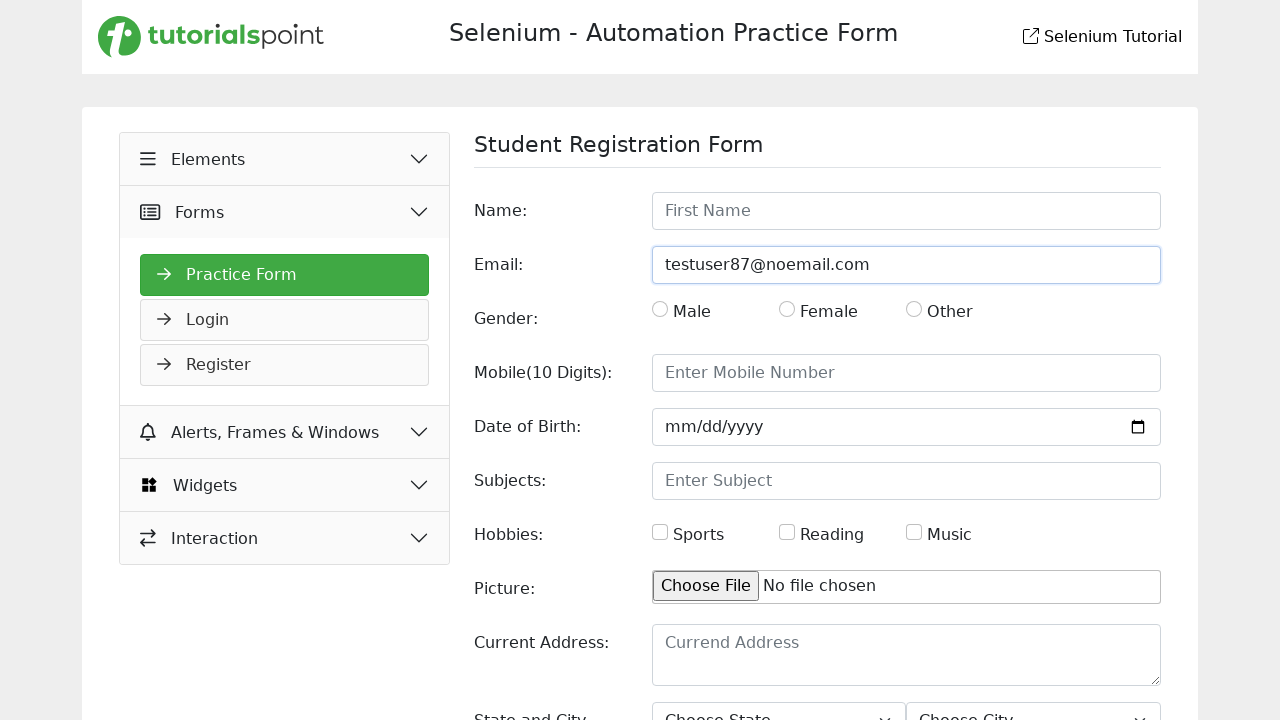

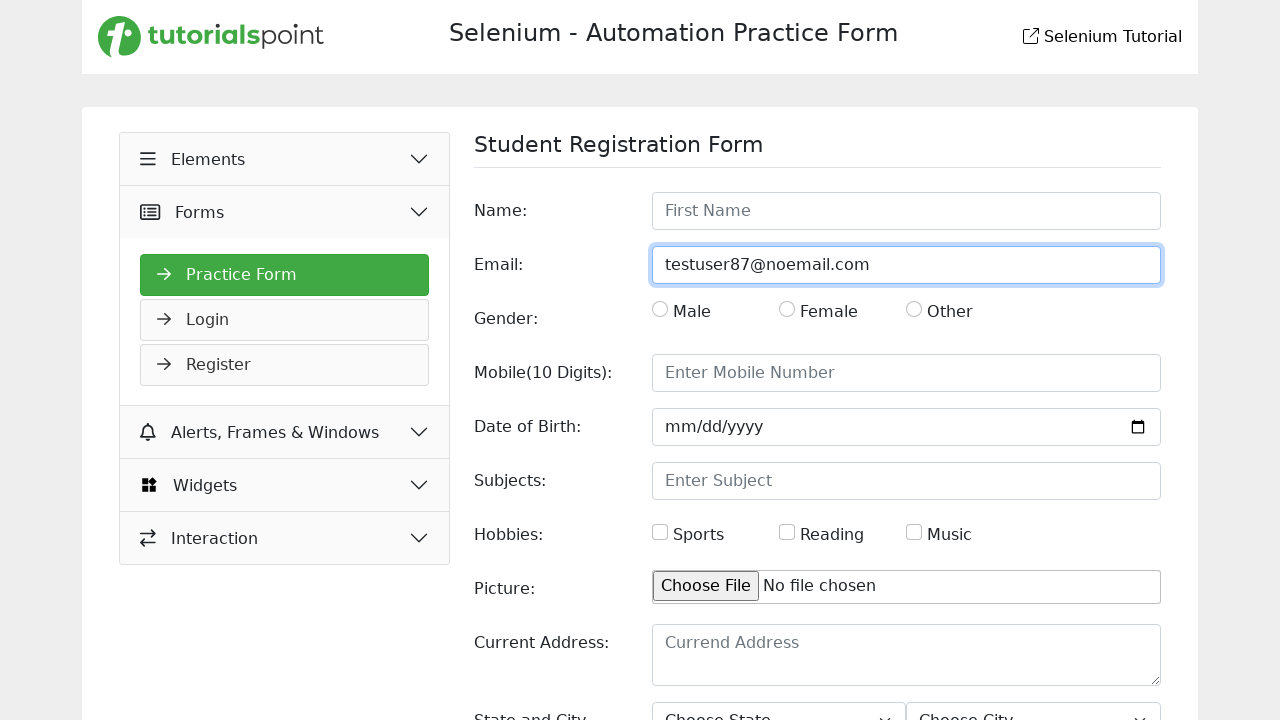